Navigates to an IP address checking website and maximizes the browser window to view IP information.

Starting URL: https://whatismyipaddress.com/

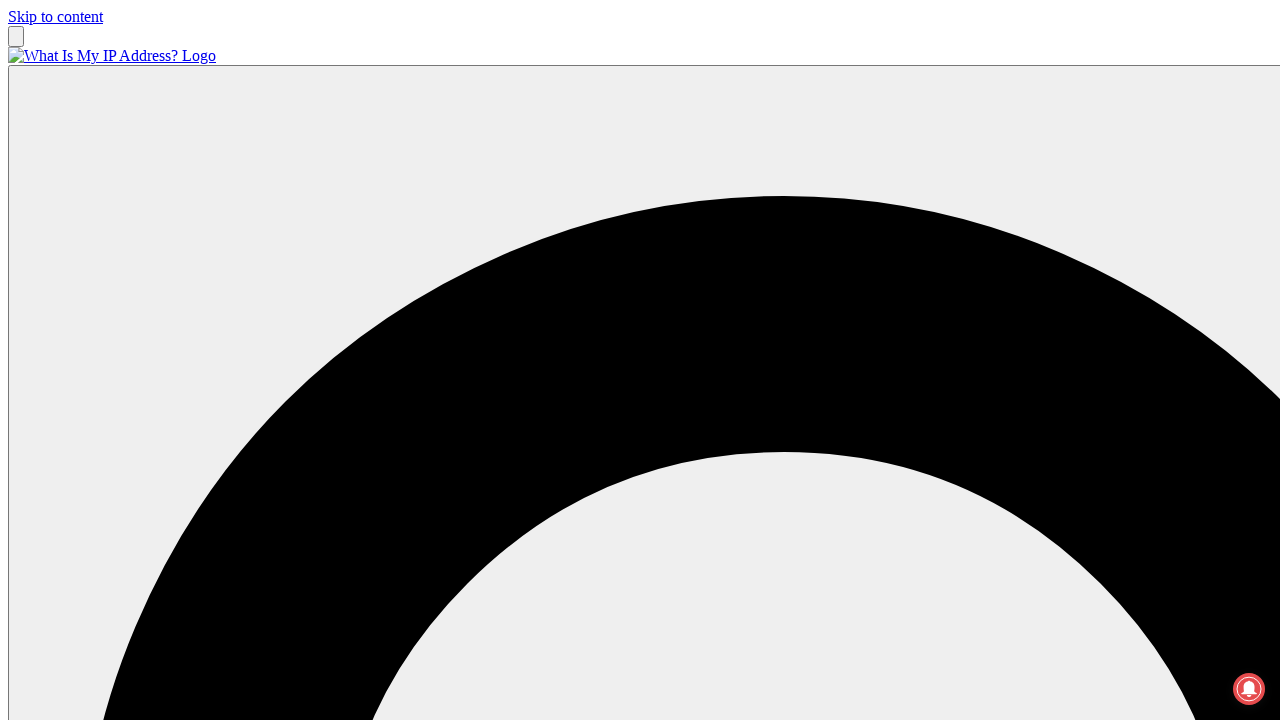

Set viewport to 1920x1080 to maximize browser window
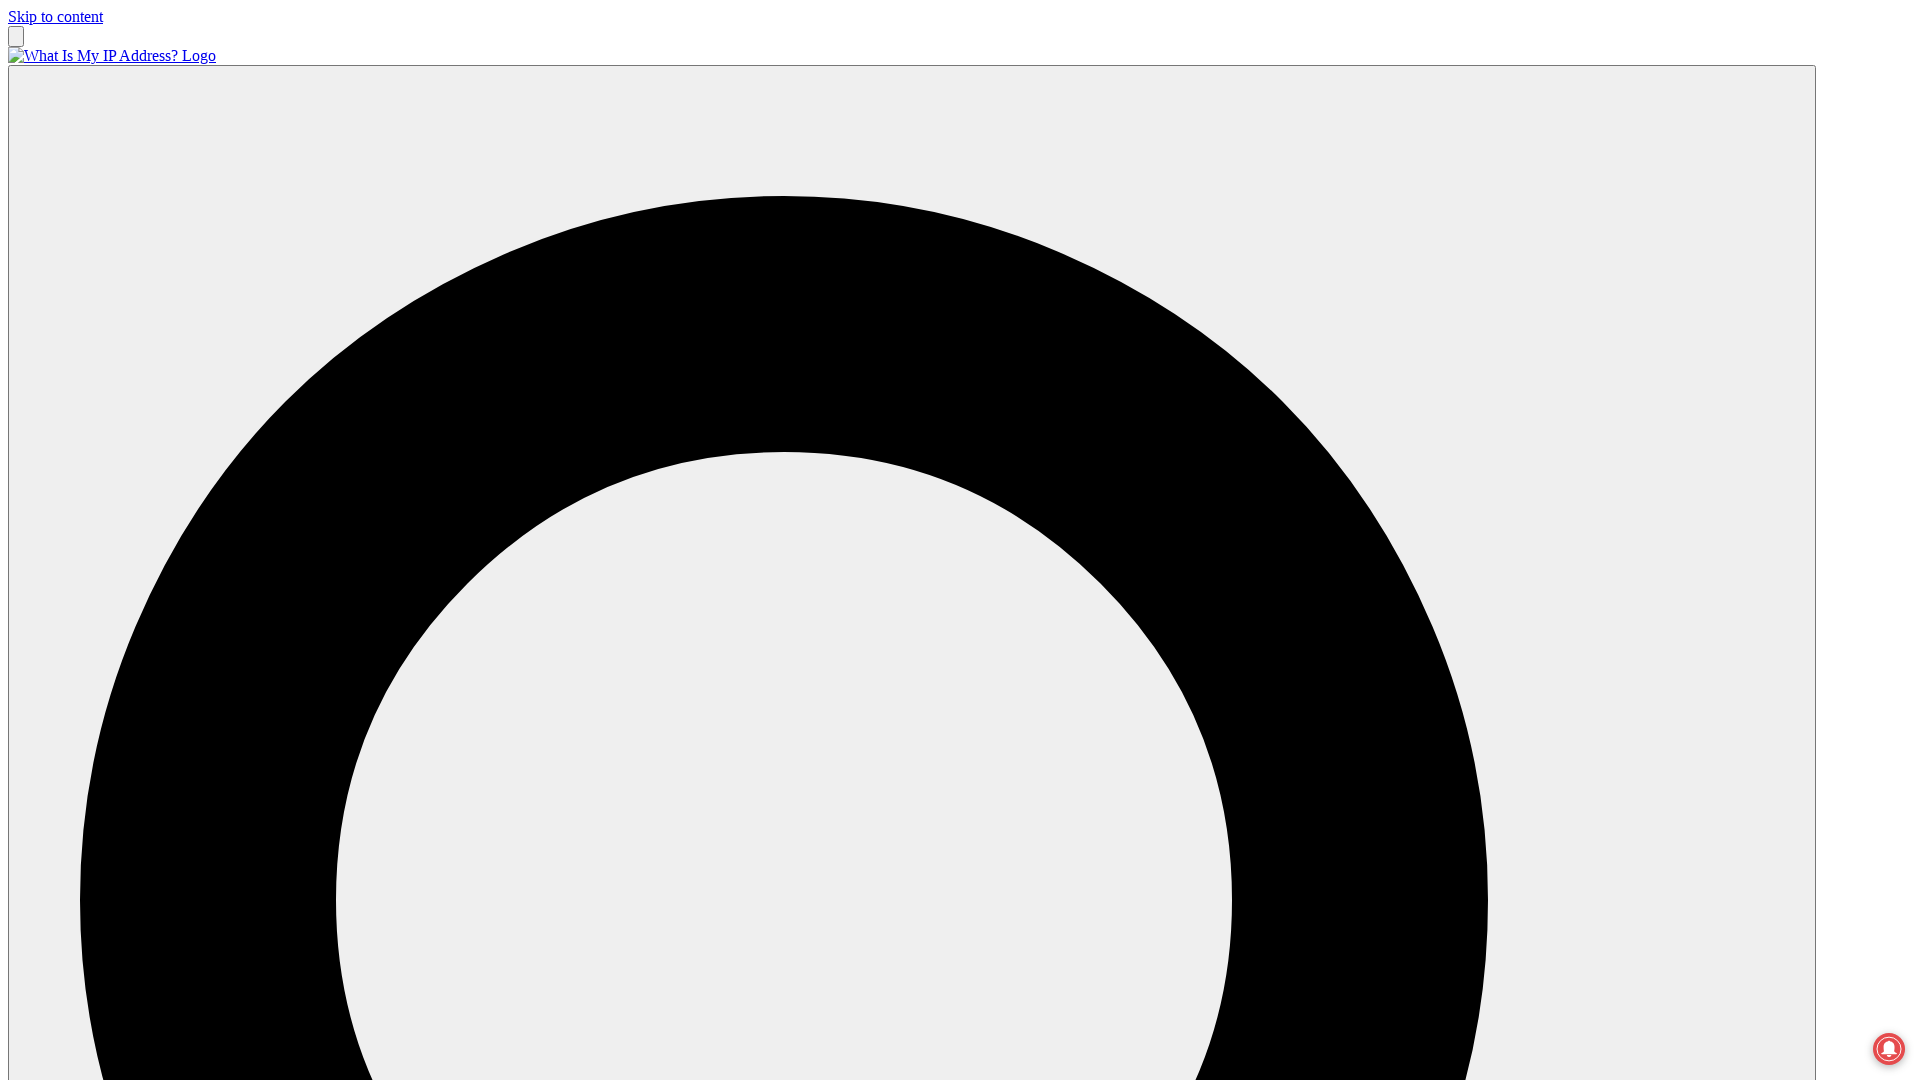

Page content loaded and body element is visible
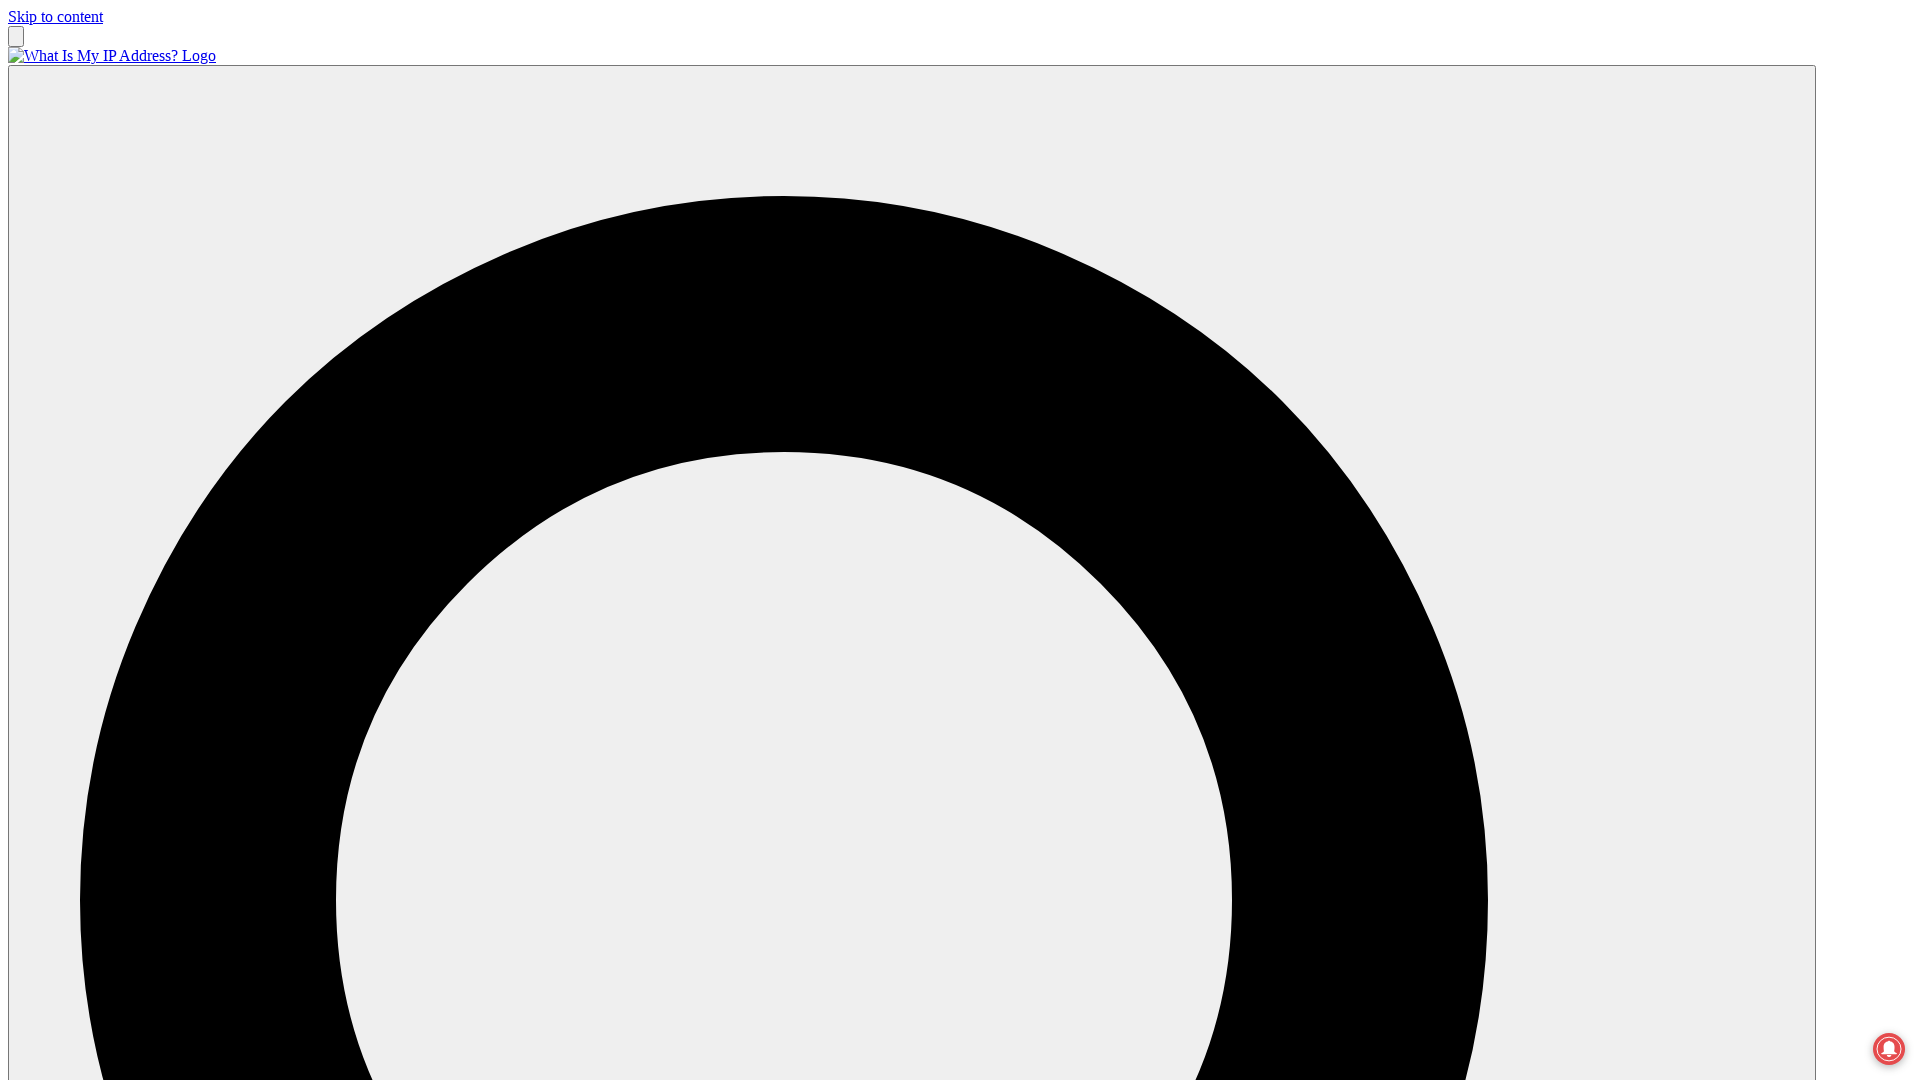

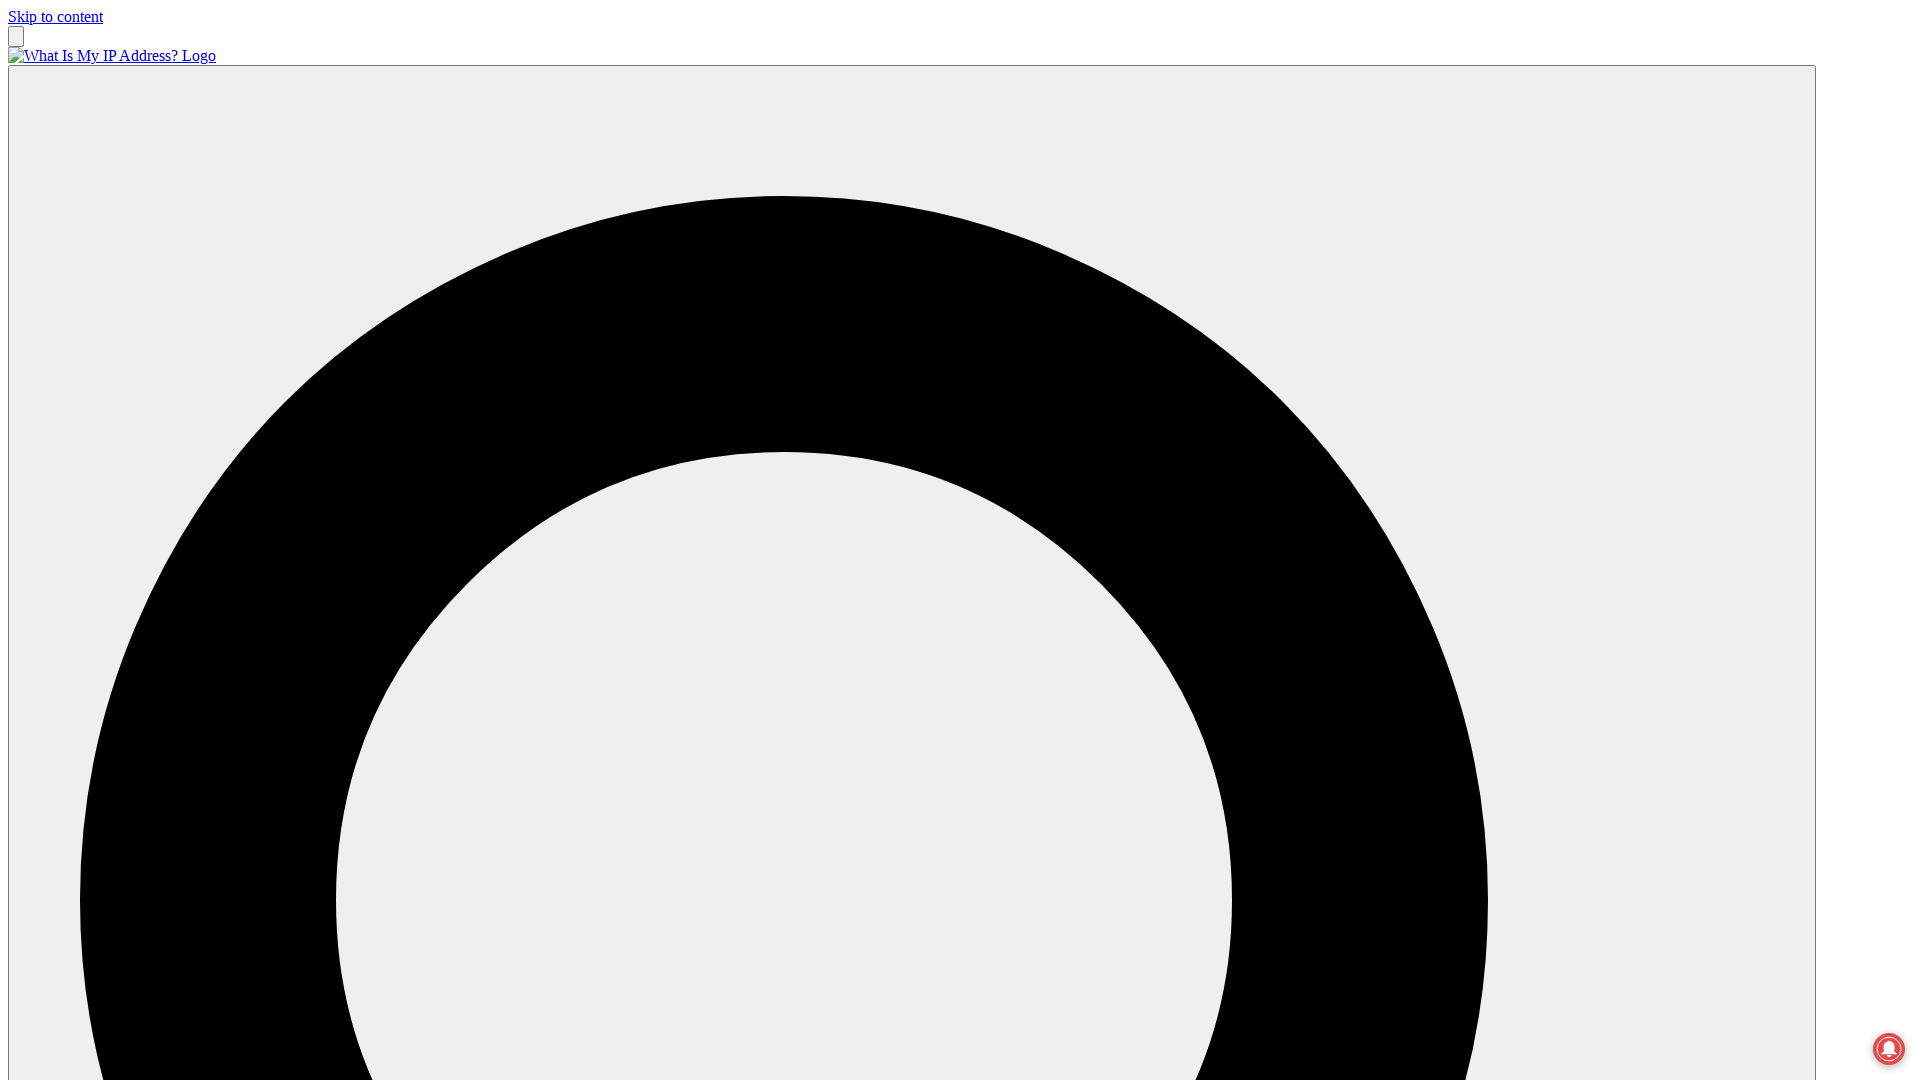